Tests jQuery UI datepicker functionality by clicking the date input field to open the calendar and selecting a specific date (21st of the current month)

Starting URL: https://jqueryui.com/datepicker/

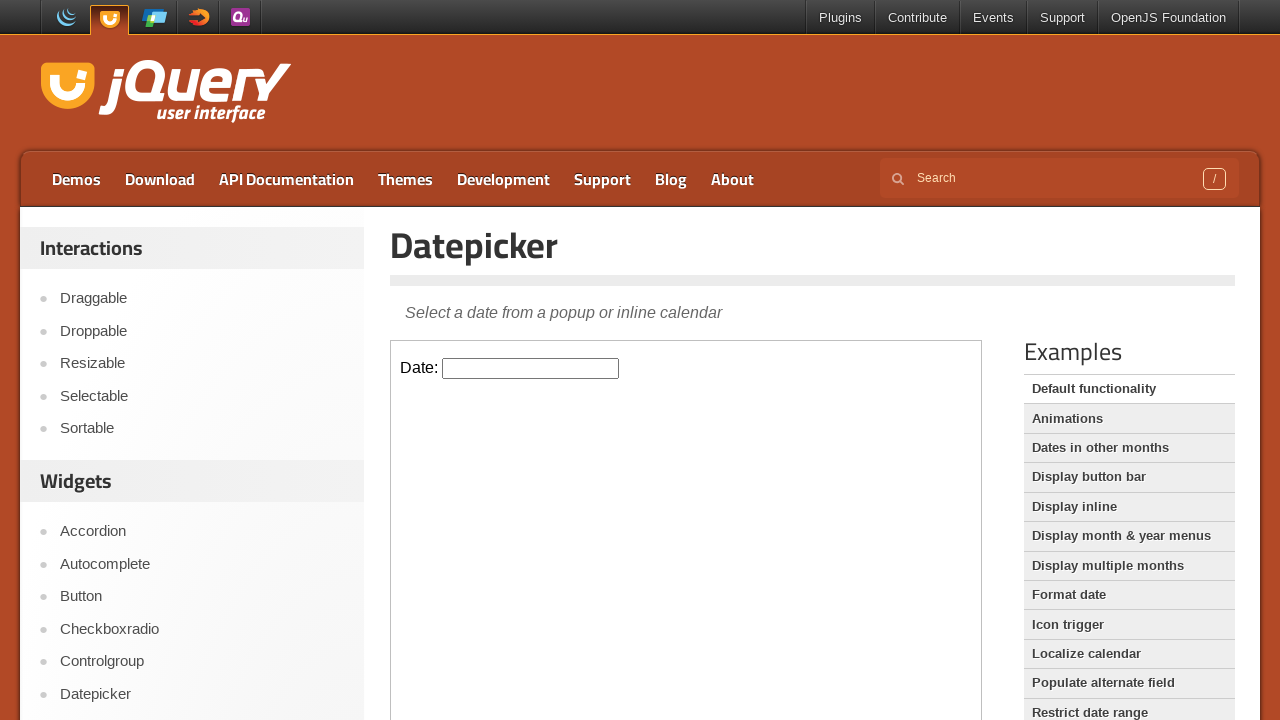

Located the demo iframe containing the datepicker
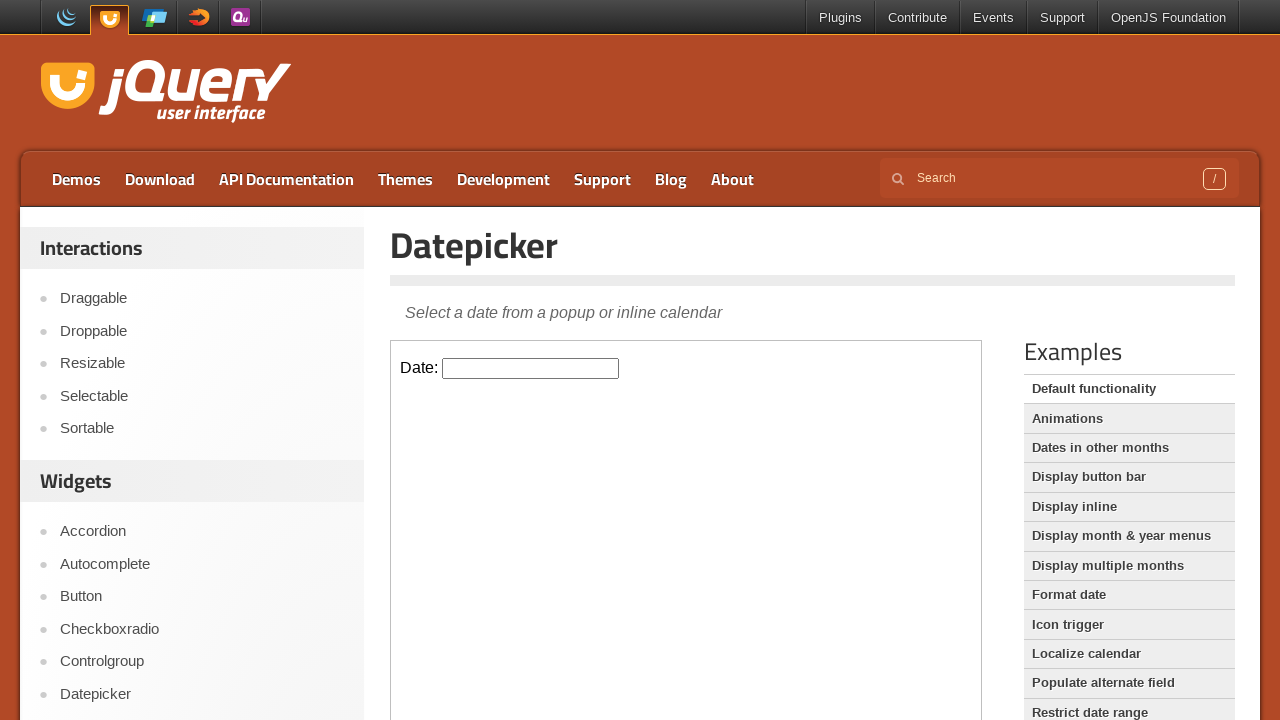

Clicked the datepicker input field to open the calendar at (531, 368) on .demo-frame >> internal:control=enter-frame >> .hasDatepicker
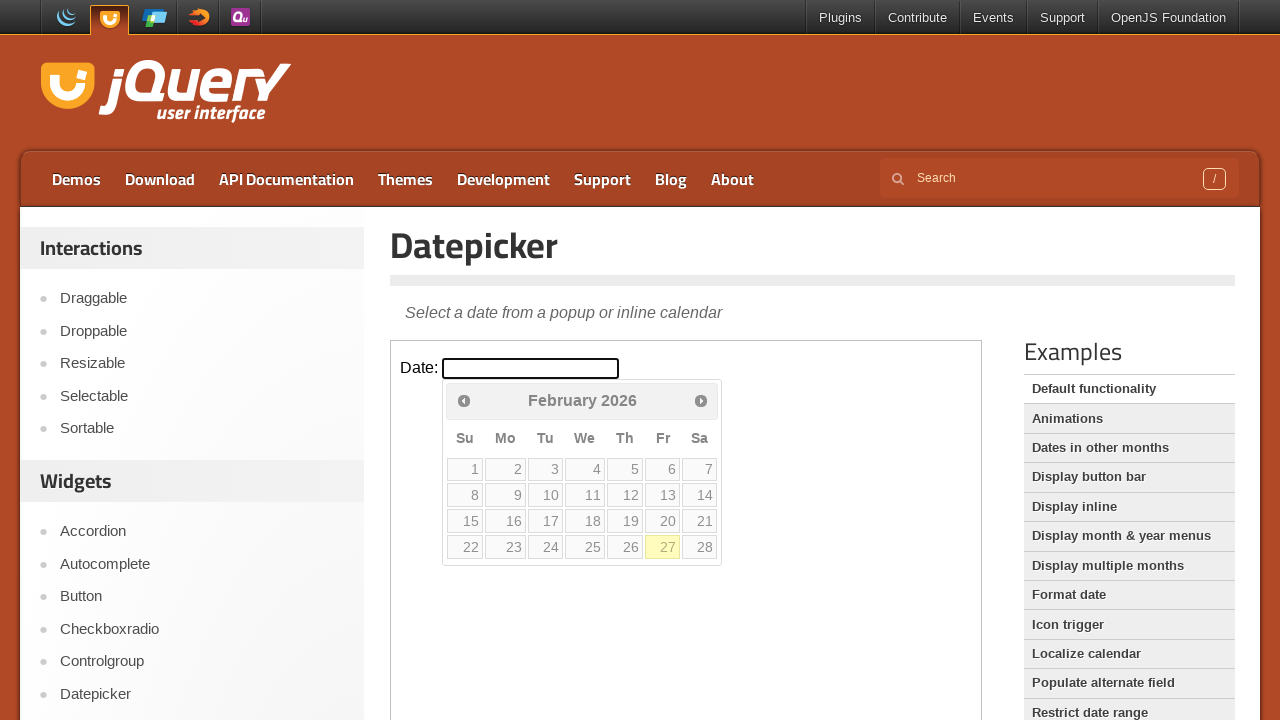

Selected the 21st date from the calendar at (700, 521) on .demo-frame >> internal:control=enter-frame >> xpath=//table[@class='ui-datepick
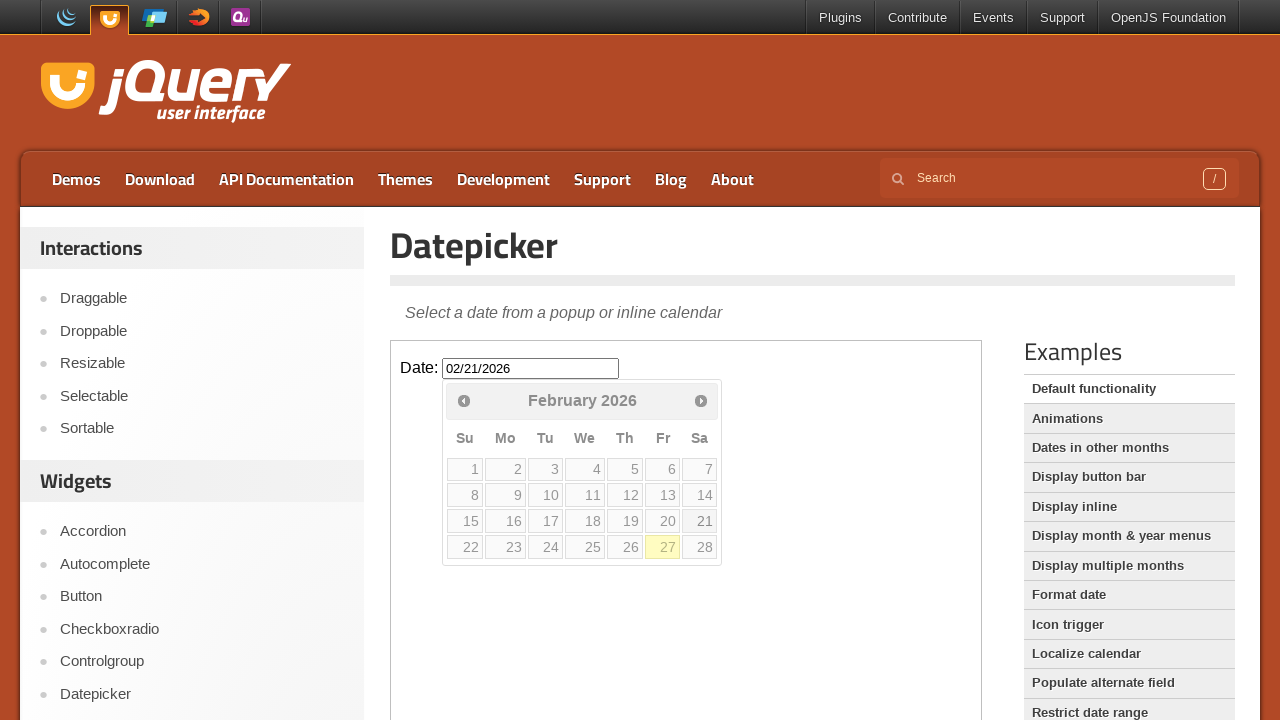

Waited for date selection to complete
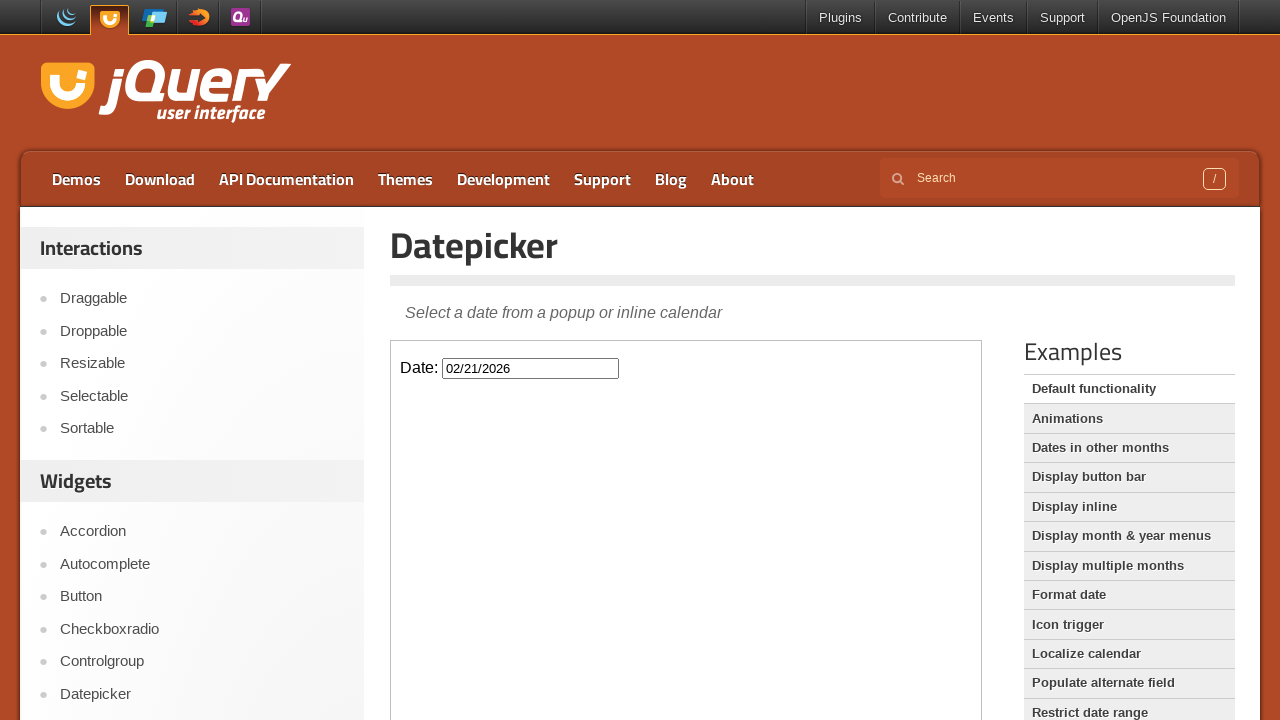

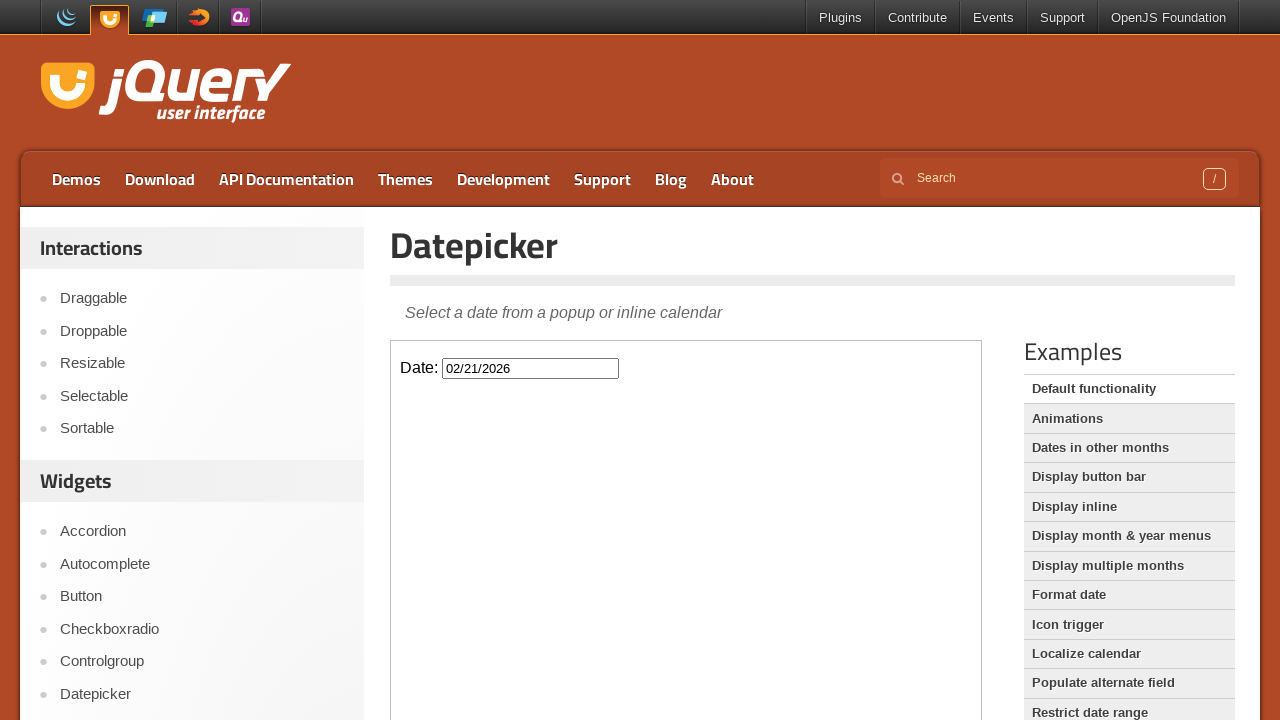